Tests pressing Enter key on the primary button on the BlazeDemo flight booking demo homepage to submit the default flight search form.

Starting URL: https://blazedemo.com/

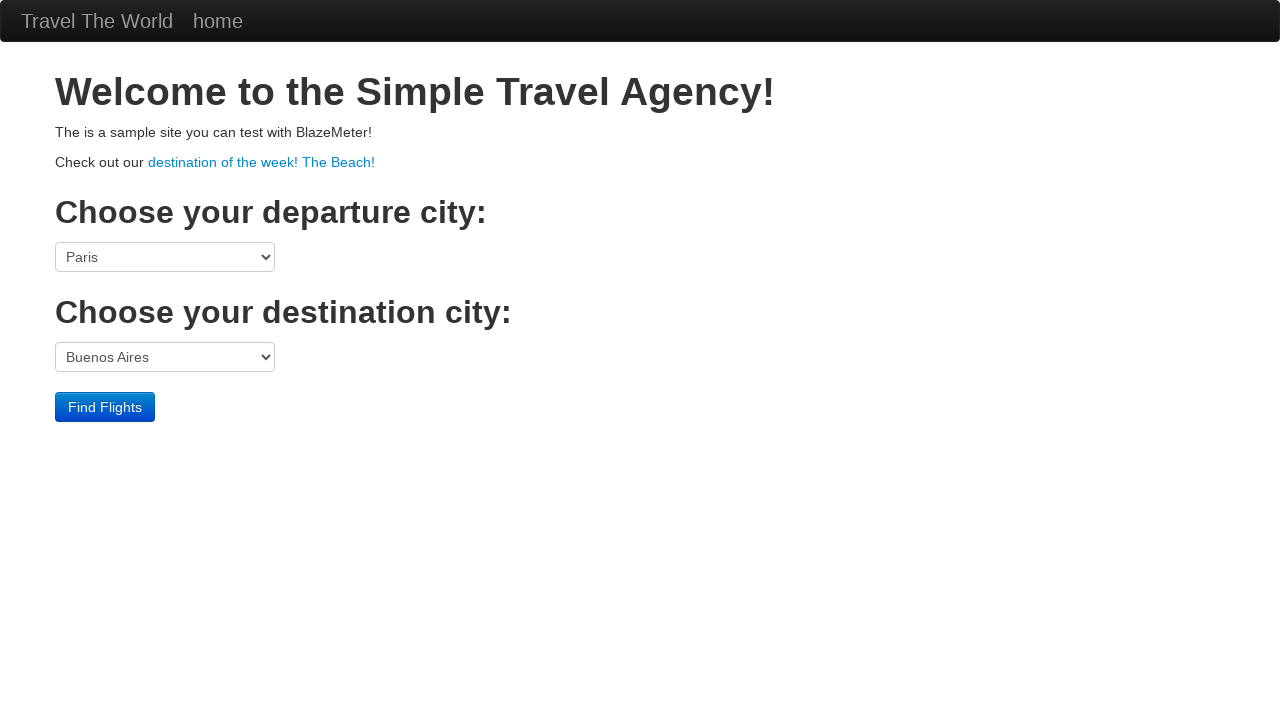

Waited for primary submit button to load on BlazeDemo homepage
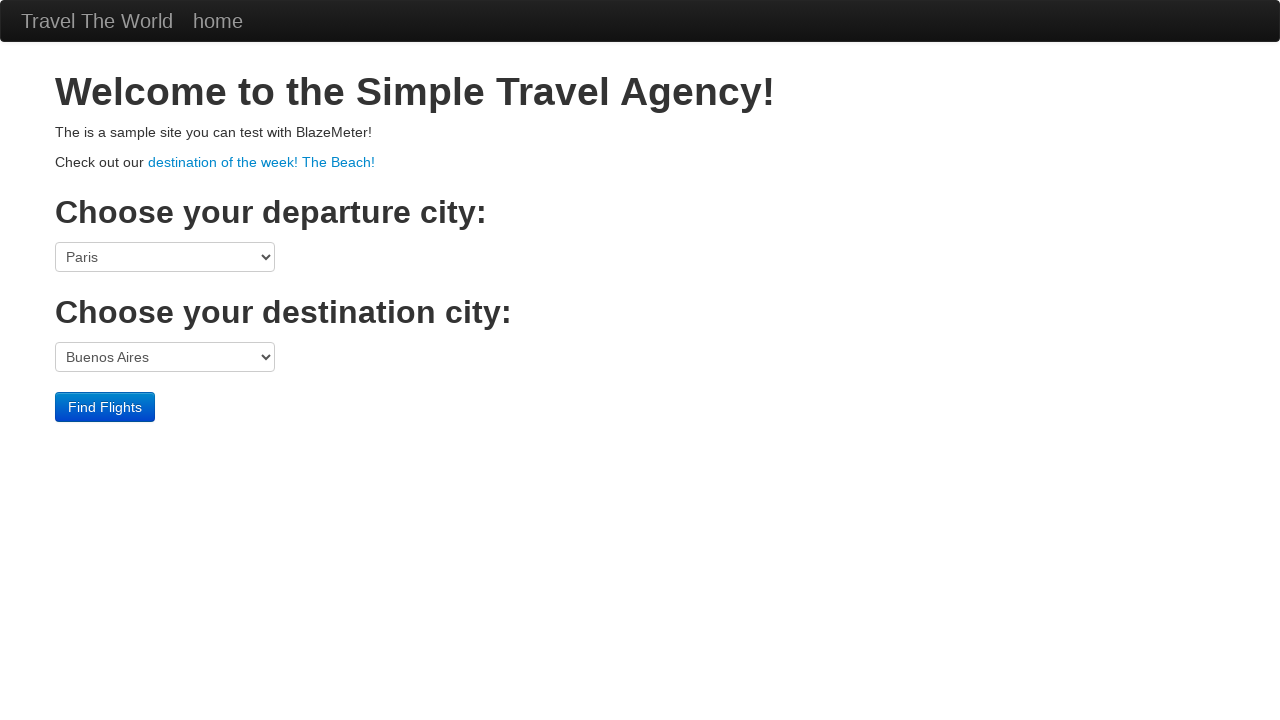

Pressed Enter key on the Find Flights primary button to submit flight search form on input.btn.btn-primary
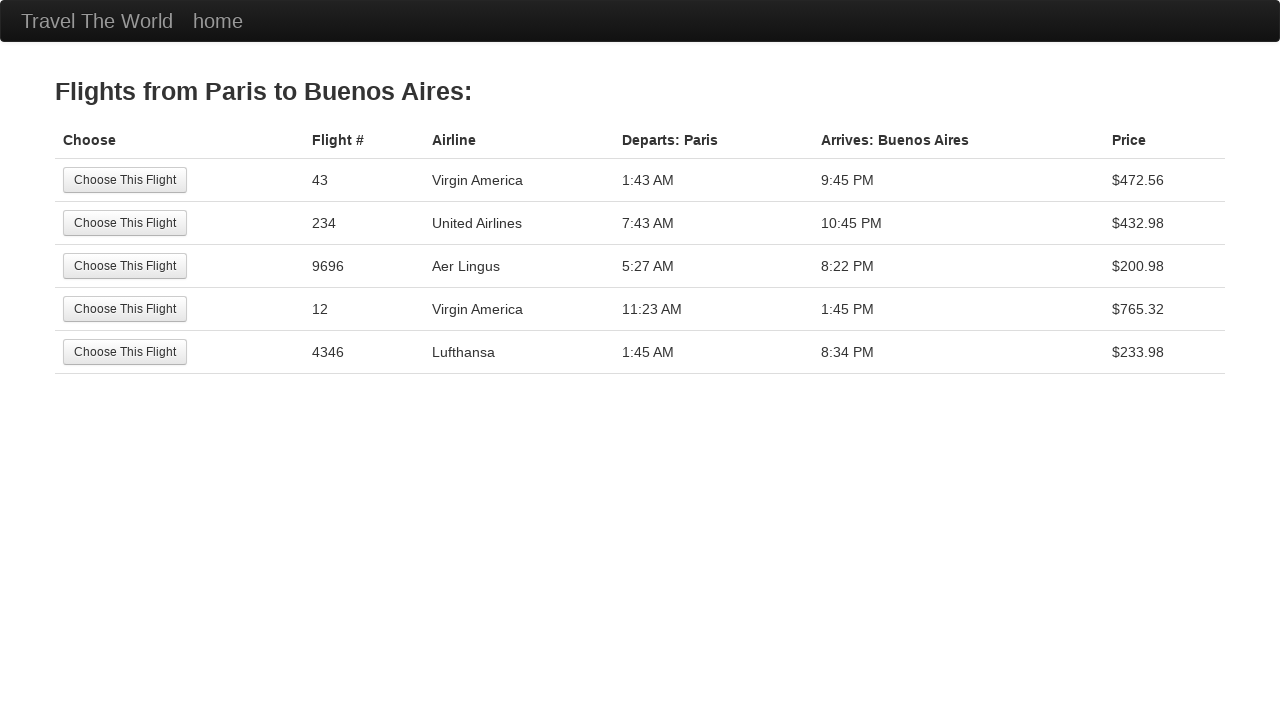

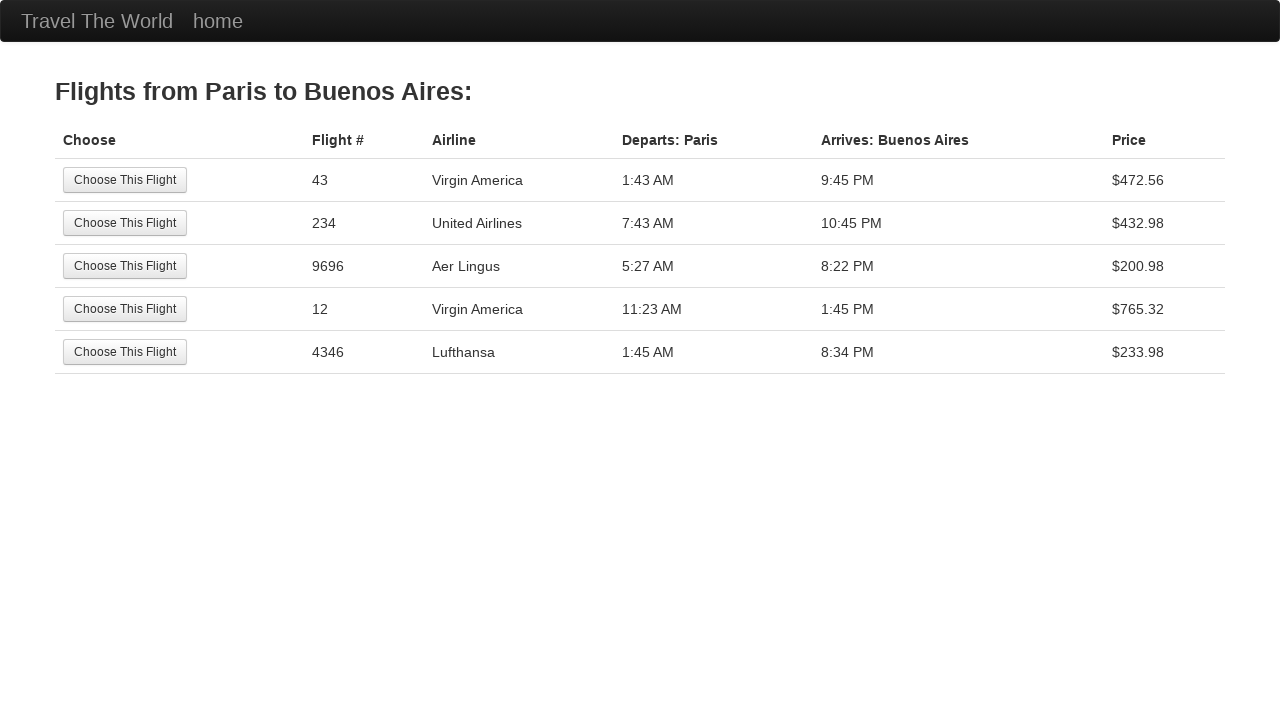